Tests text input functionality by entering text into a field, clicking a button, and verifying that the button text changes

Starting URL: http://www.uitestingplayground.com/textinput

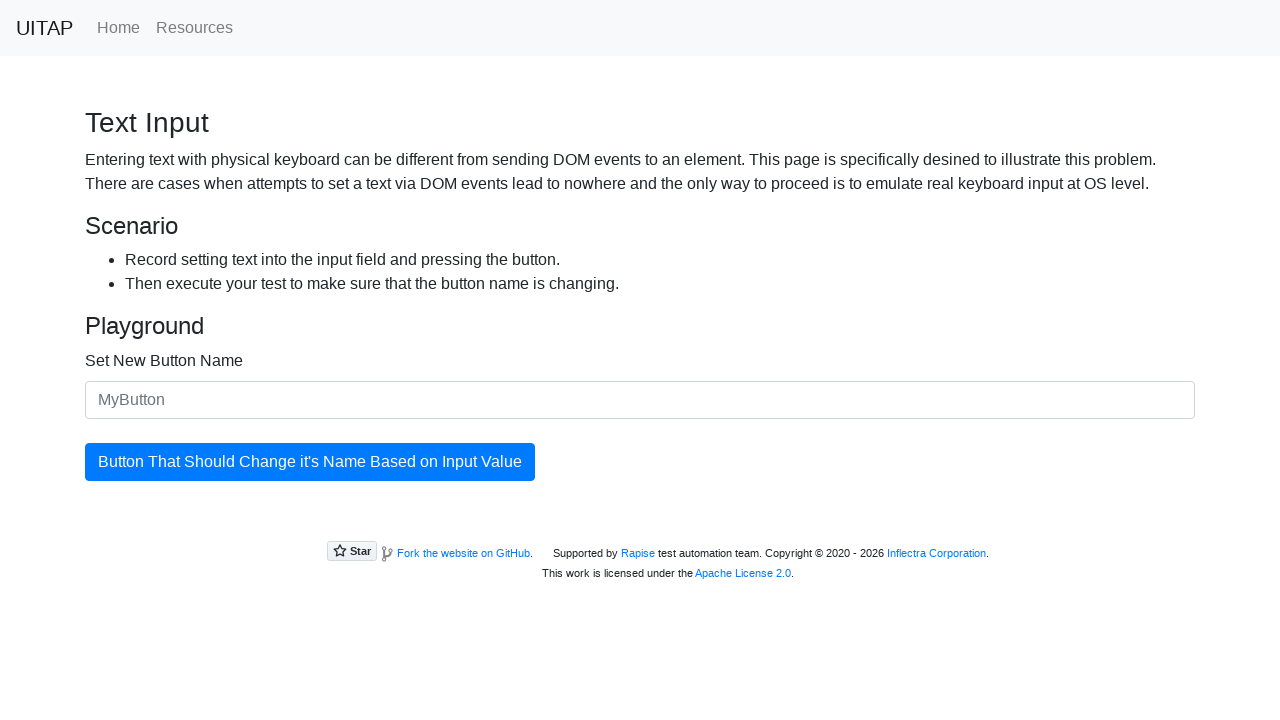

Entered 'Submit' into the text input field on #newButtonName
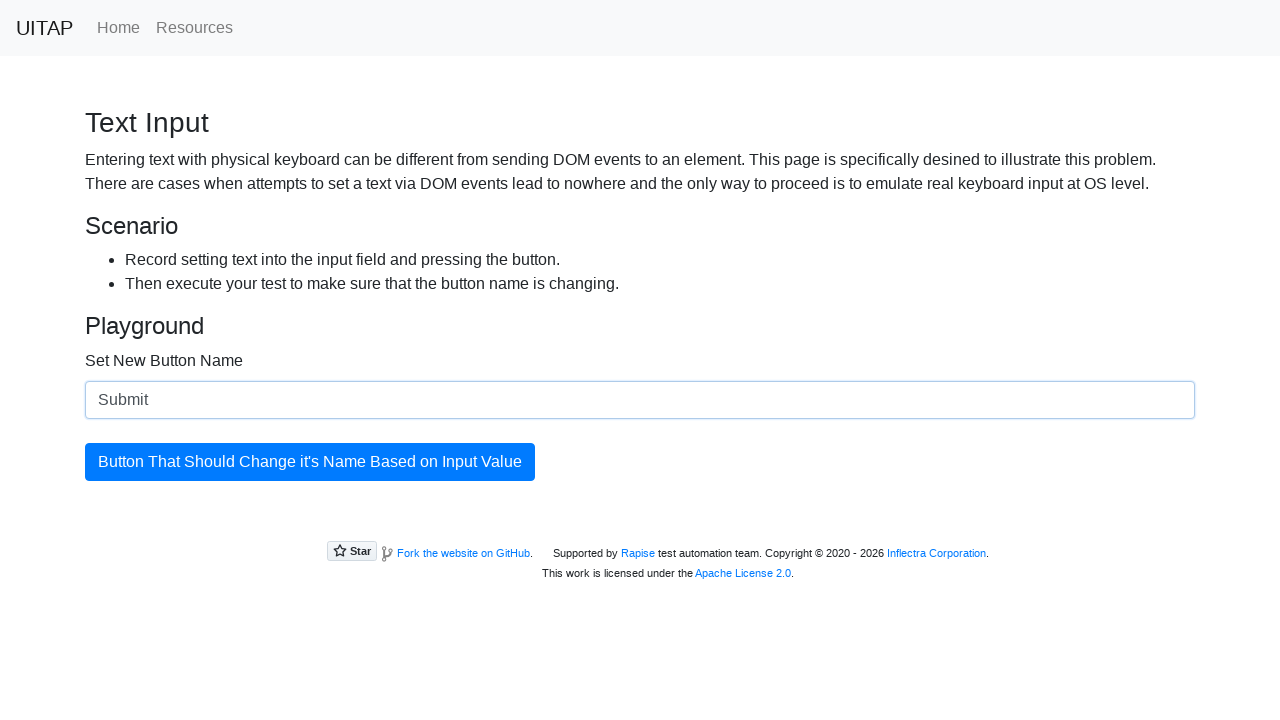

Clicked the button to update its text at (310, 462) on #updatingButton
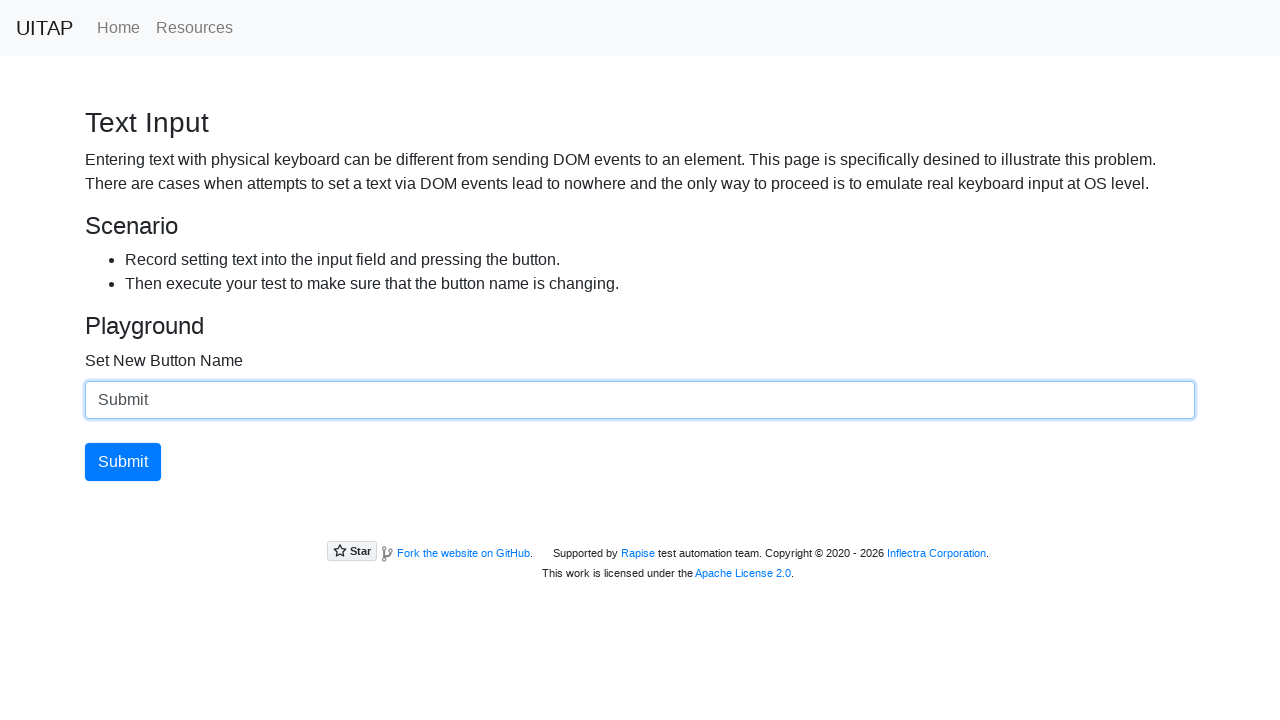

Retrieved button text to verify the change
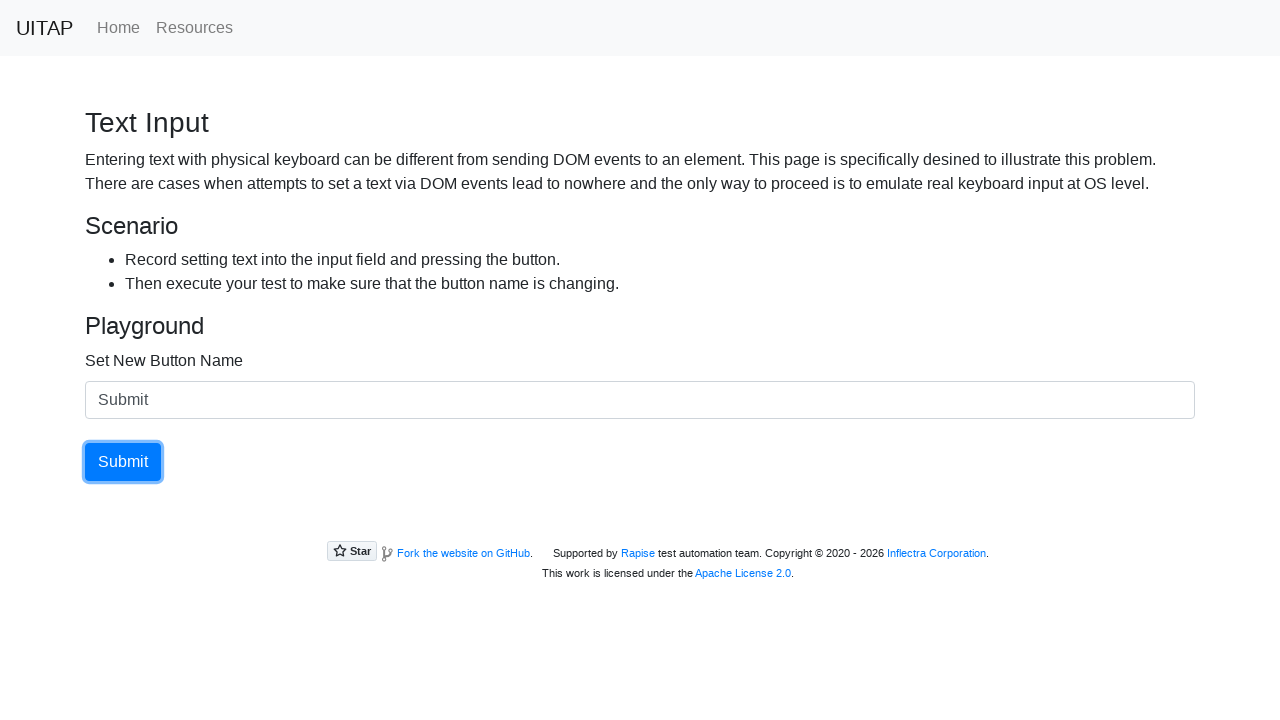

Verified button text changed to 'Submit'
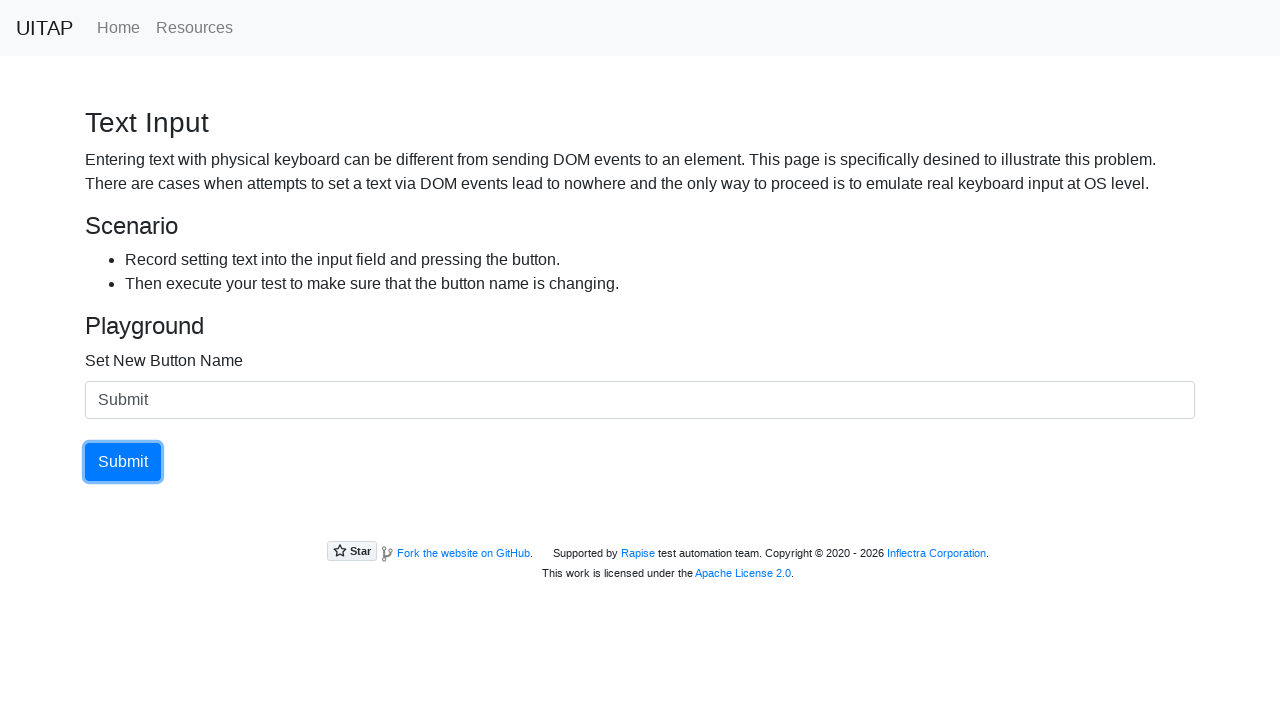

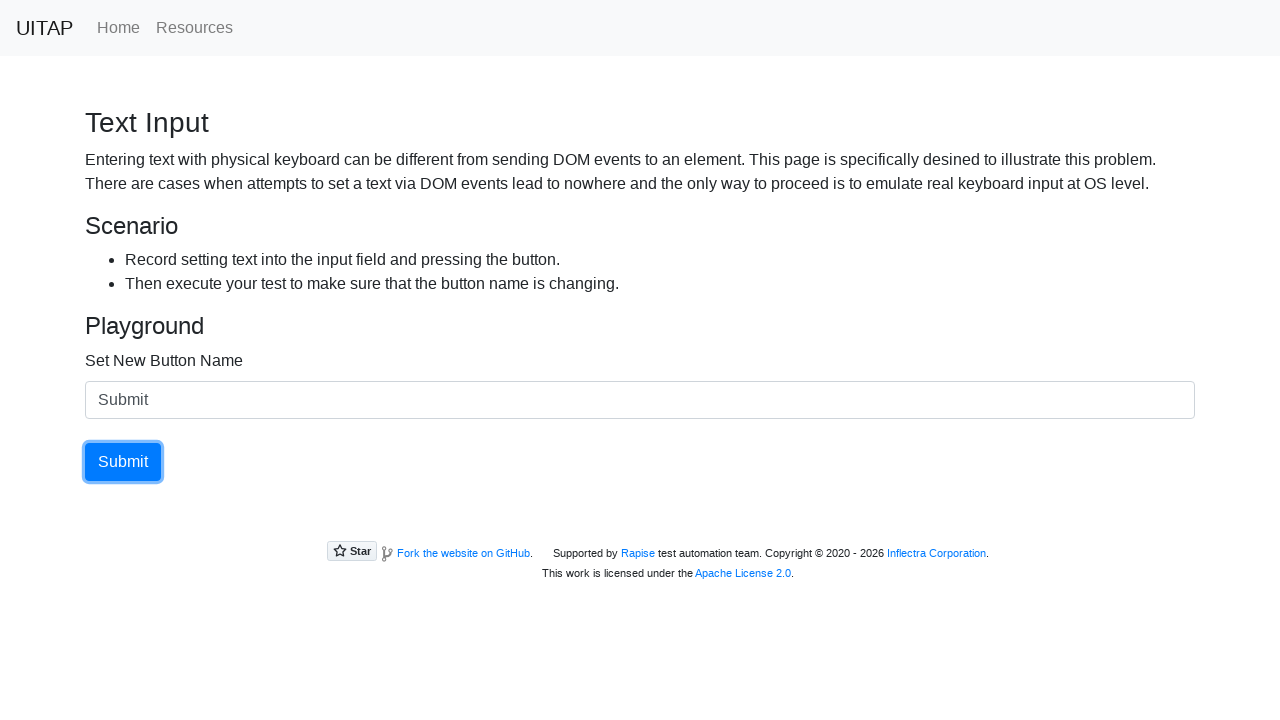